Tests file download functionality by clicking the download button and verifying the download event triggers successfully

Starting URL: https://demoqa.com/upload-download

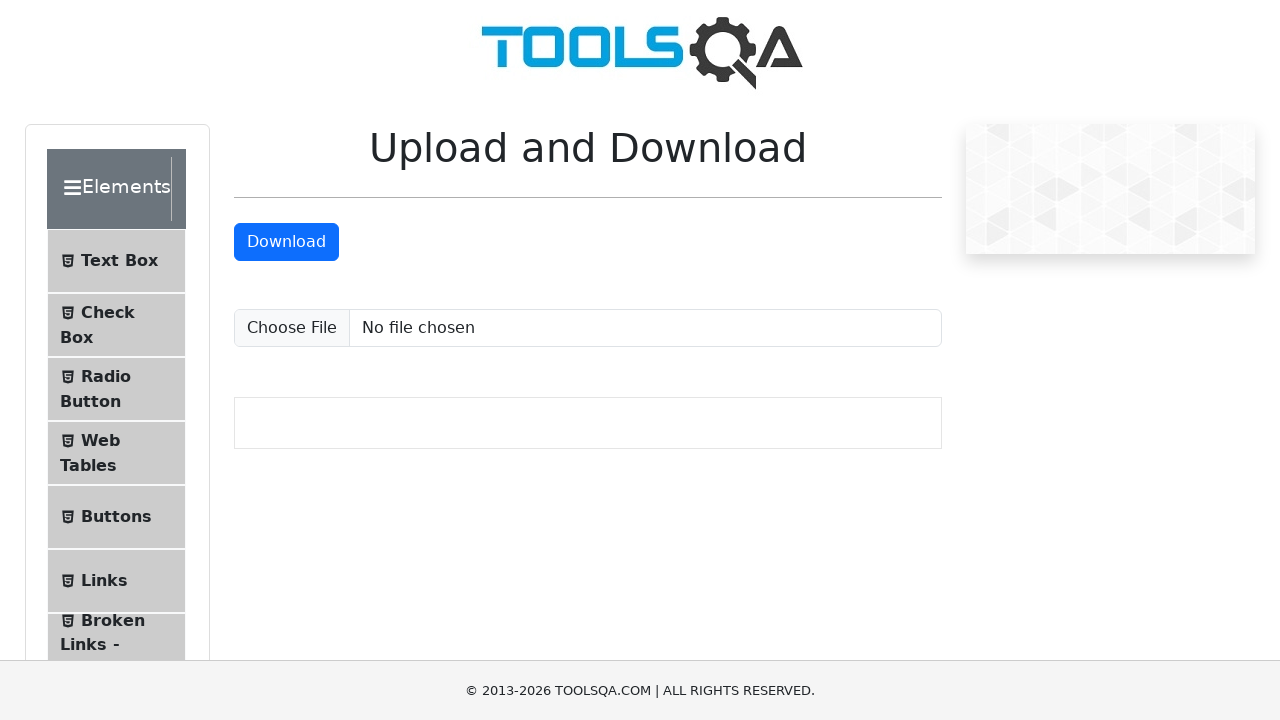

Clicked download button and initiated file download at (286, 242) on #downloadButton
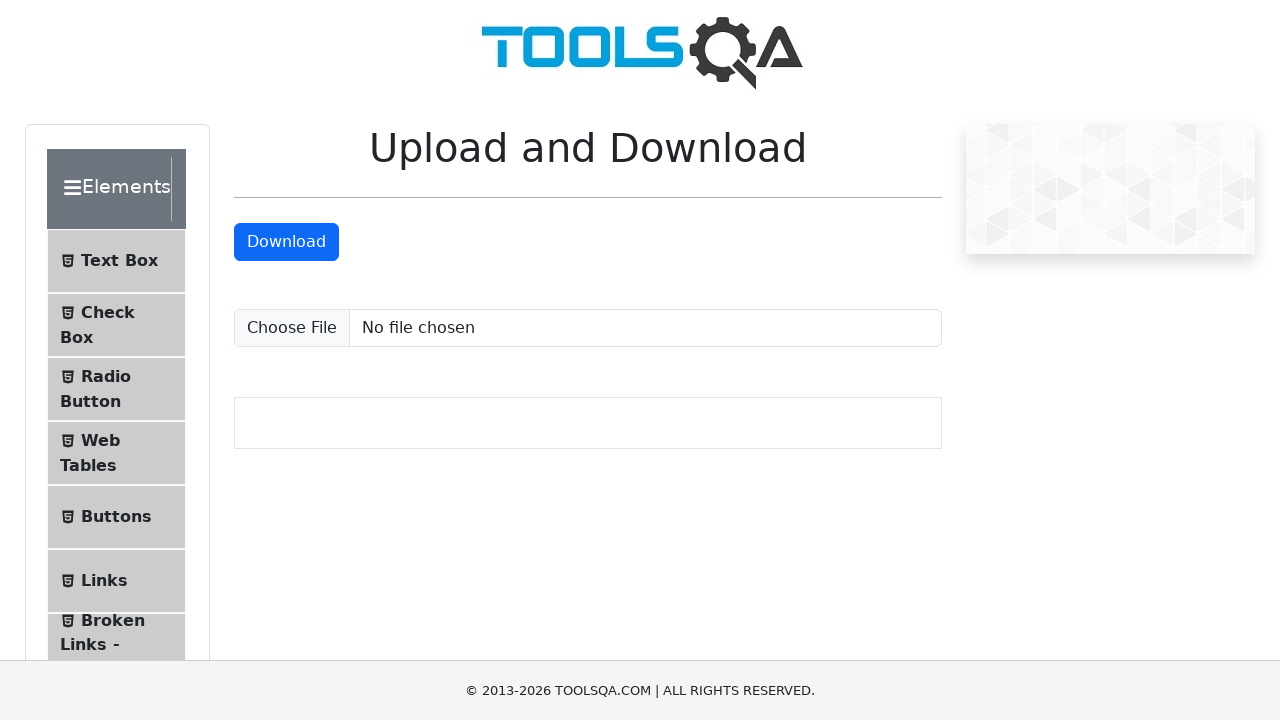

Captured download object to confirm download event triggered
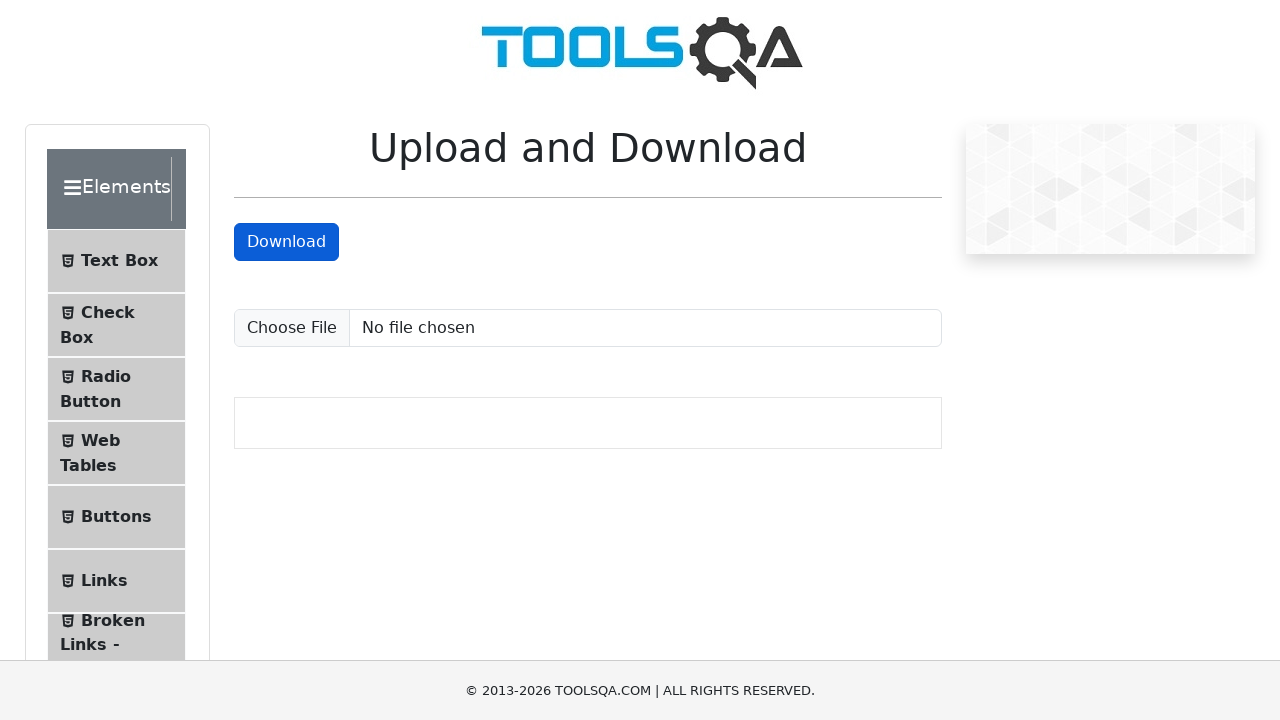

Waited for file download to complete successfully
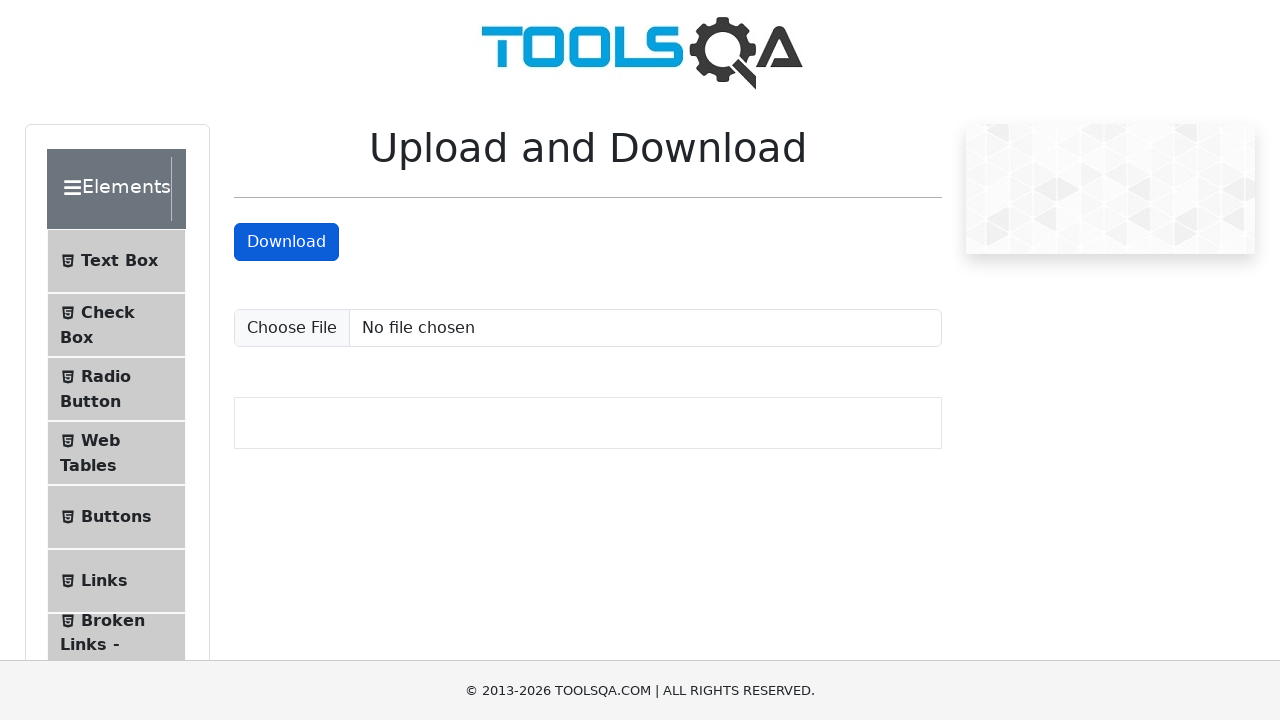

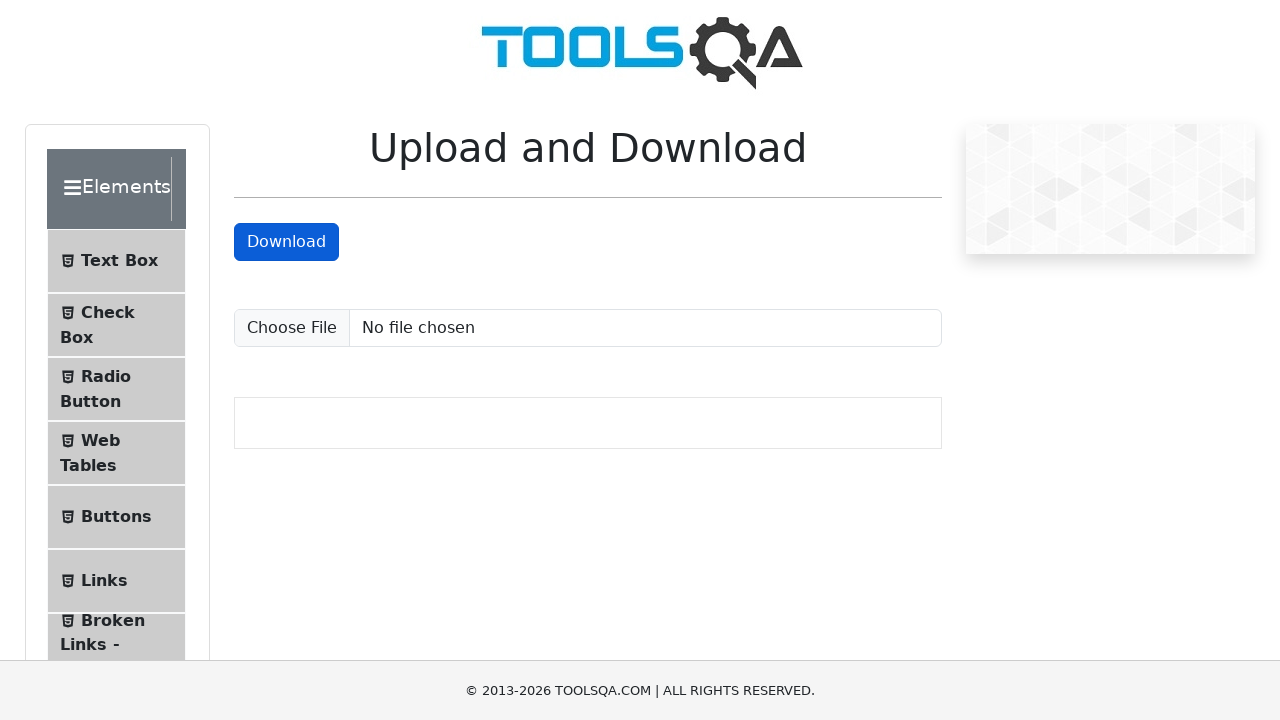